Verifies that the Cotacol.cc homepage loads and has the correct page title

Starting URL: https://cotacol.cc/

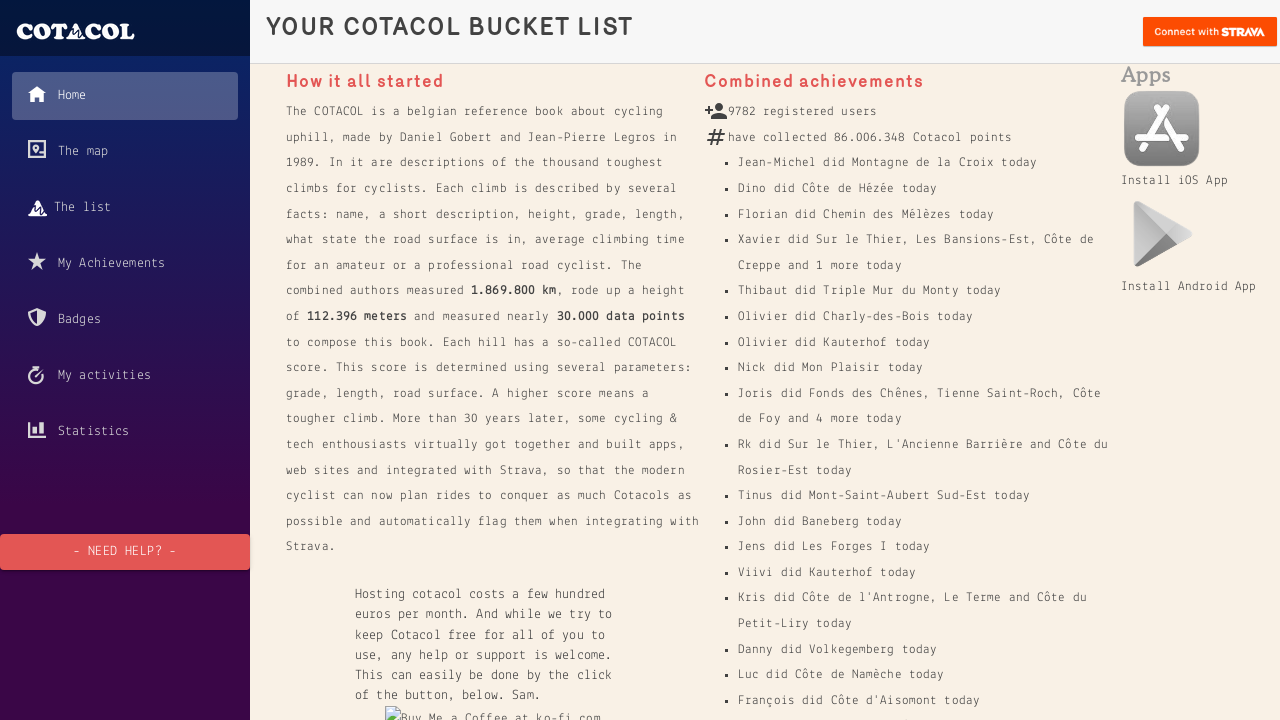

Navigated to Cotacol.cc homepage
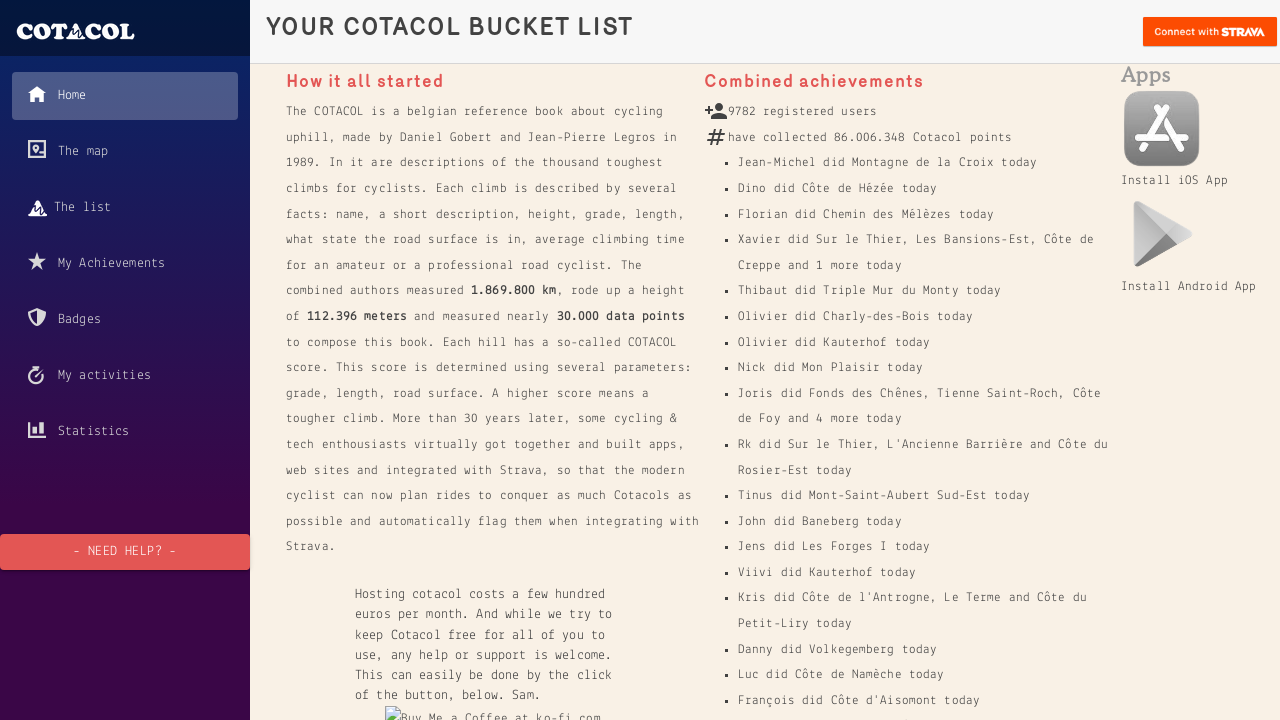

Verified page title contains 'Cotacol.cc'
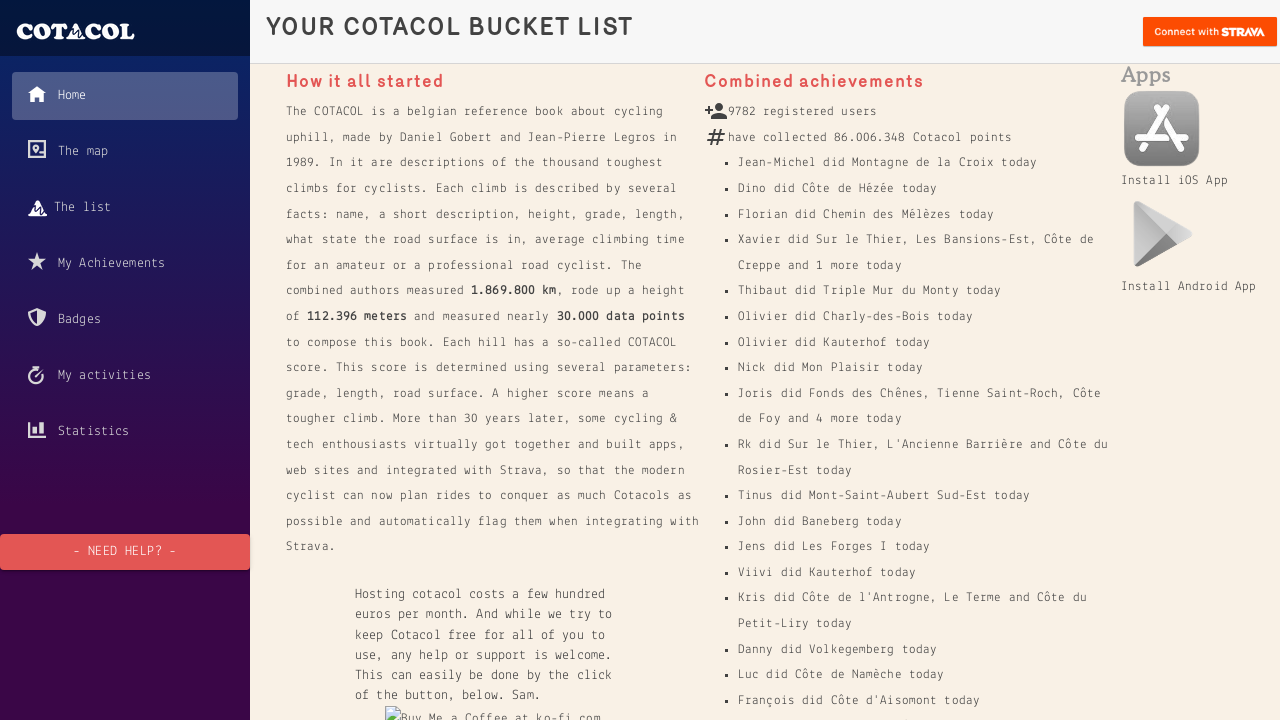

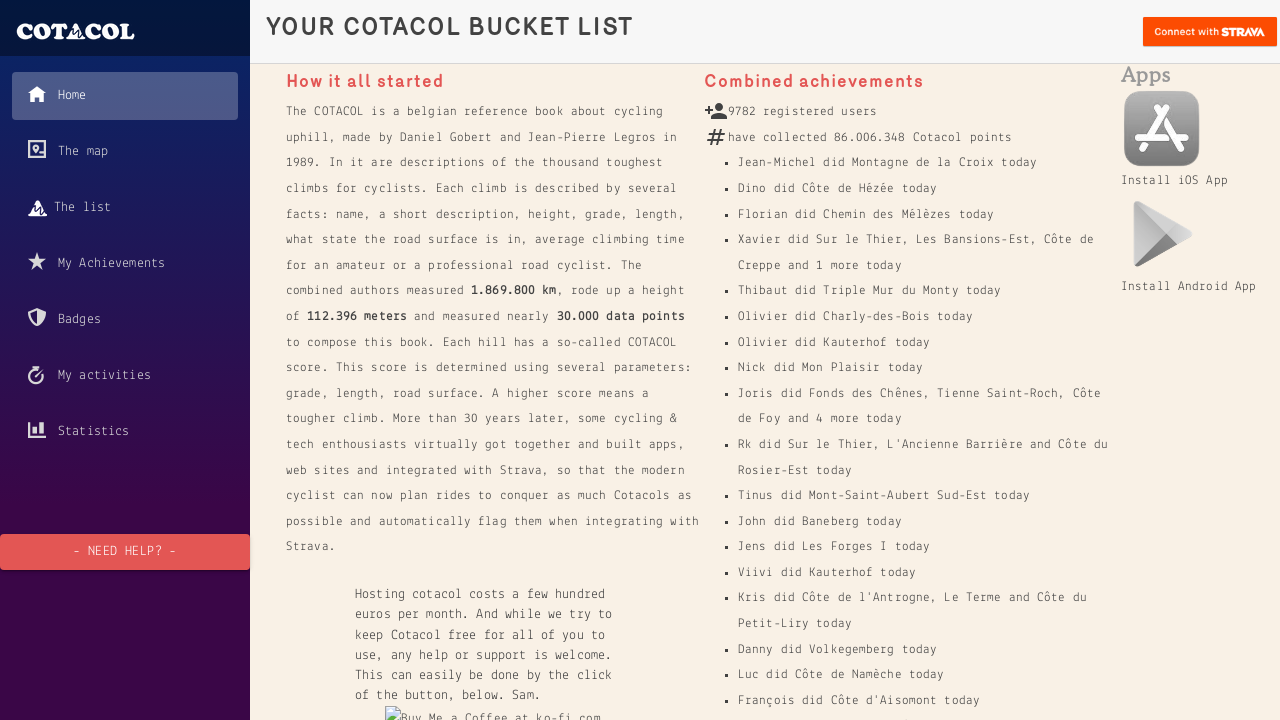